Tests checkbox functionality by iterating through all checkboxes on the page and checking any that are not already selected

Starting URL: https://the-internet.herokuapp.com/checkboxes

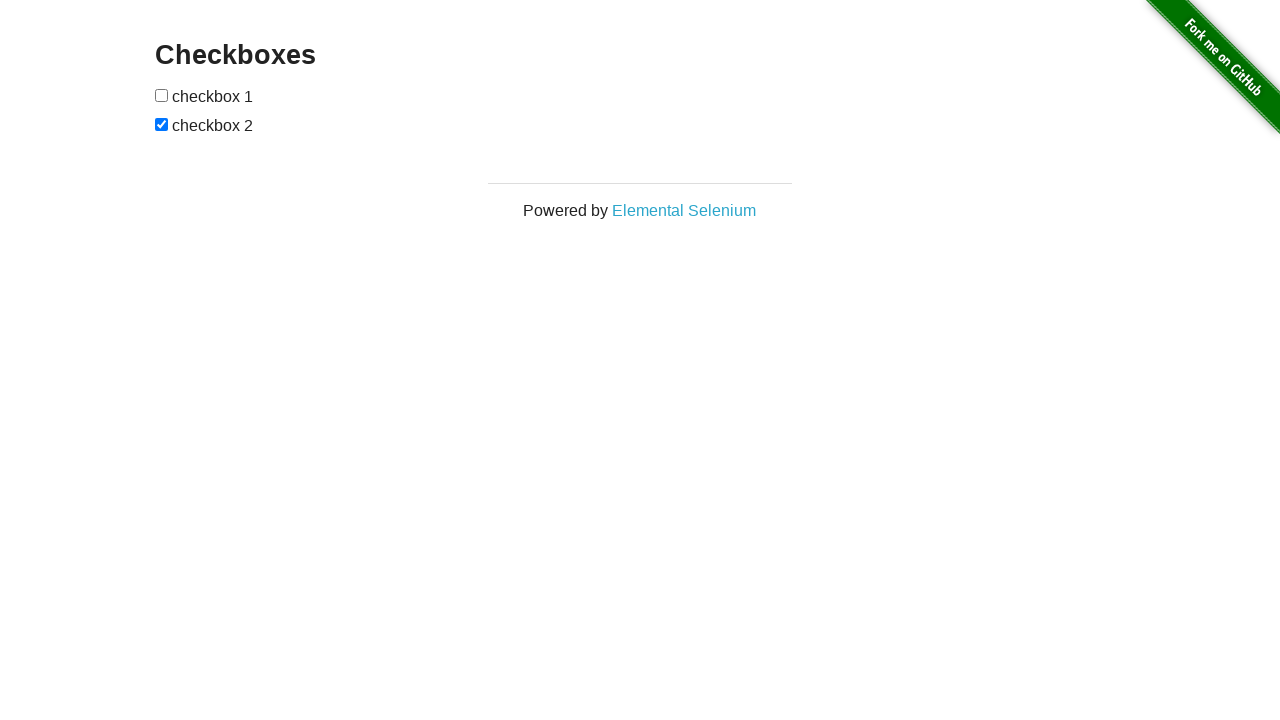

Located all checkboxes on the page
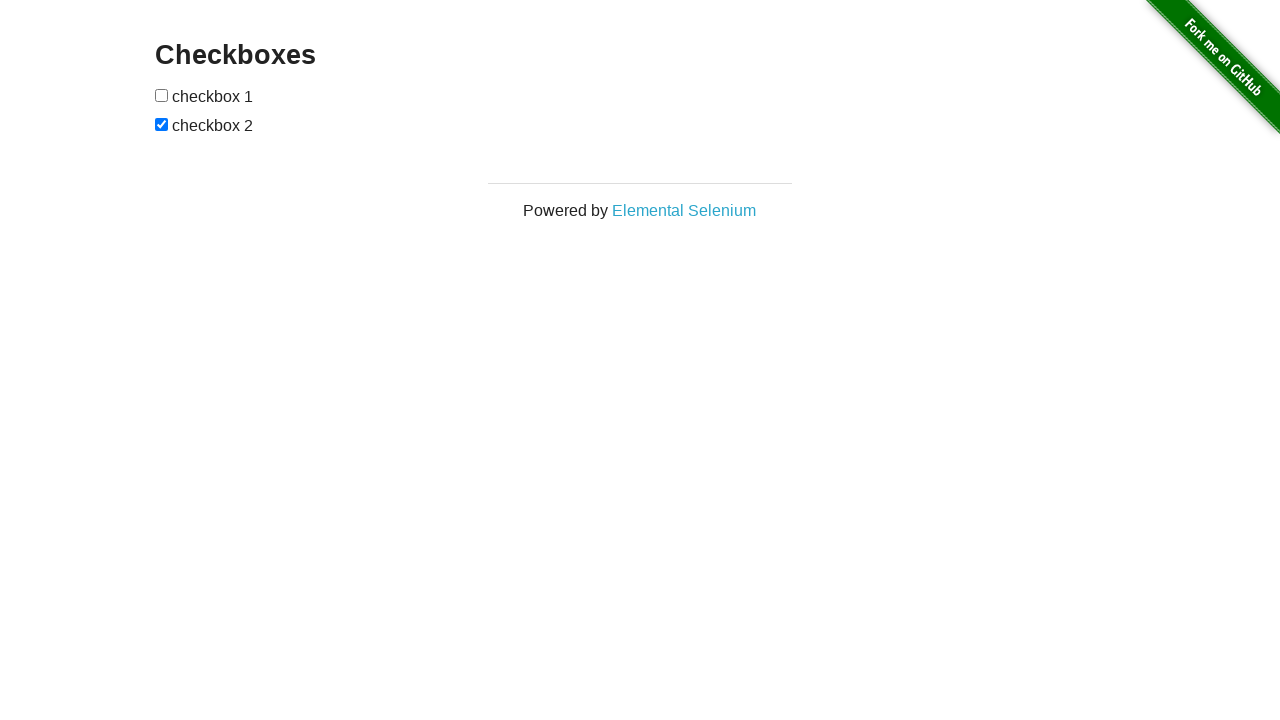

Clicked unchecked checkbox to select it at (162, 95) on input[type='checkbox'] >> nth=0
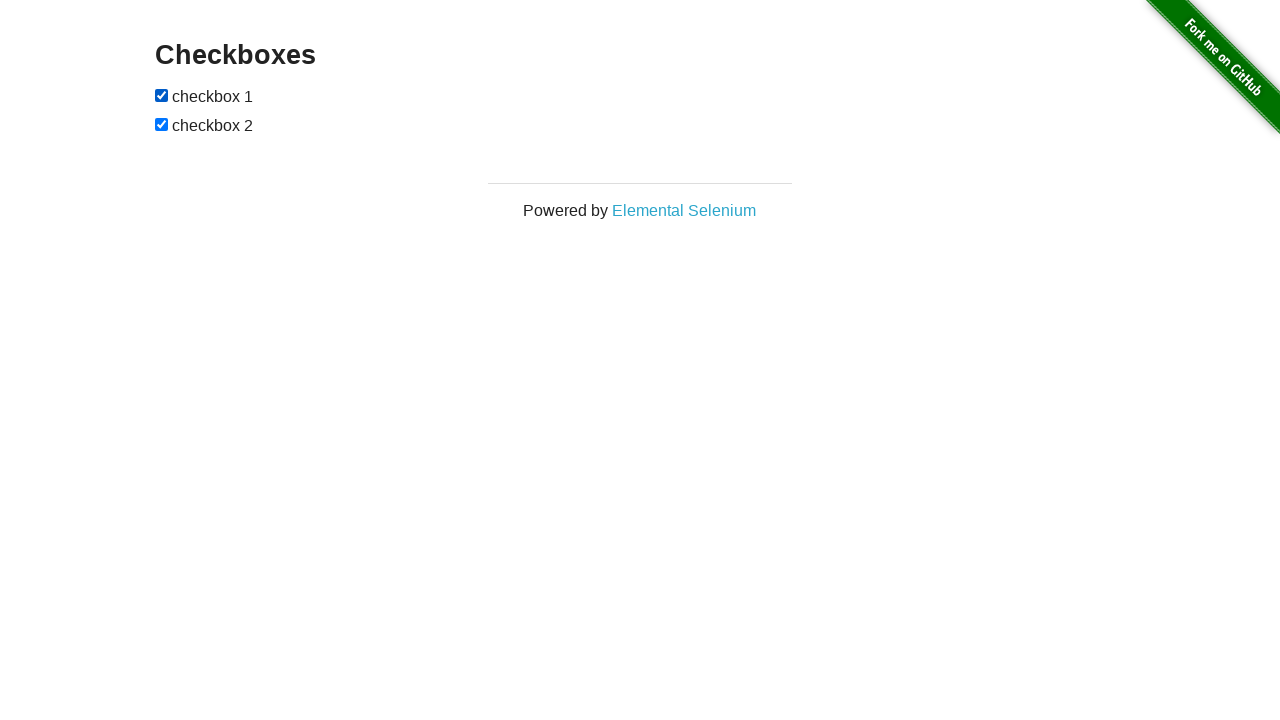

Skipped checkbox that was already checked
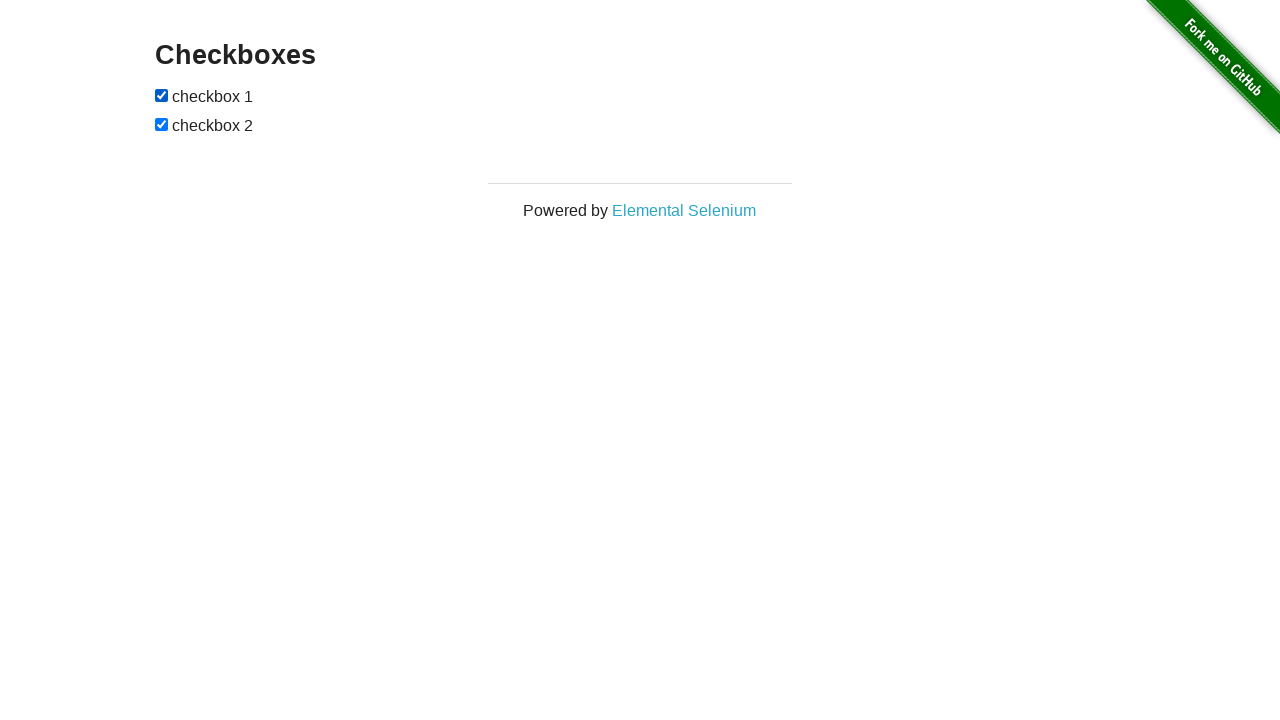

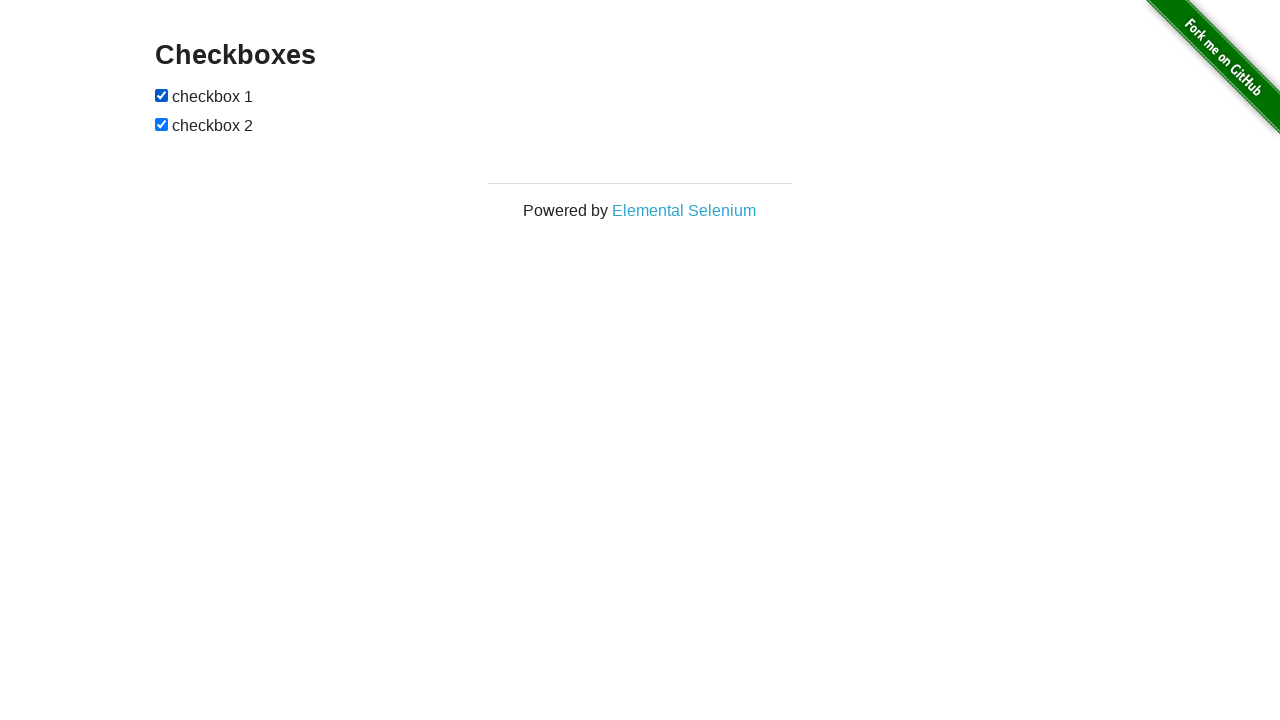